Tests the Tesla France homepage navbar sections by verifying Model 3 and other section headings are present

Starting URL: https://www.tesla.com/fr_FR/

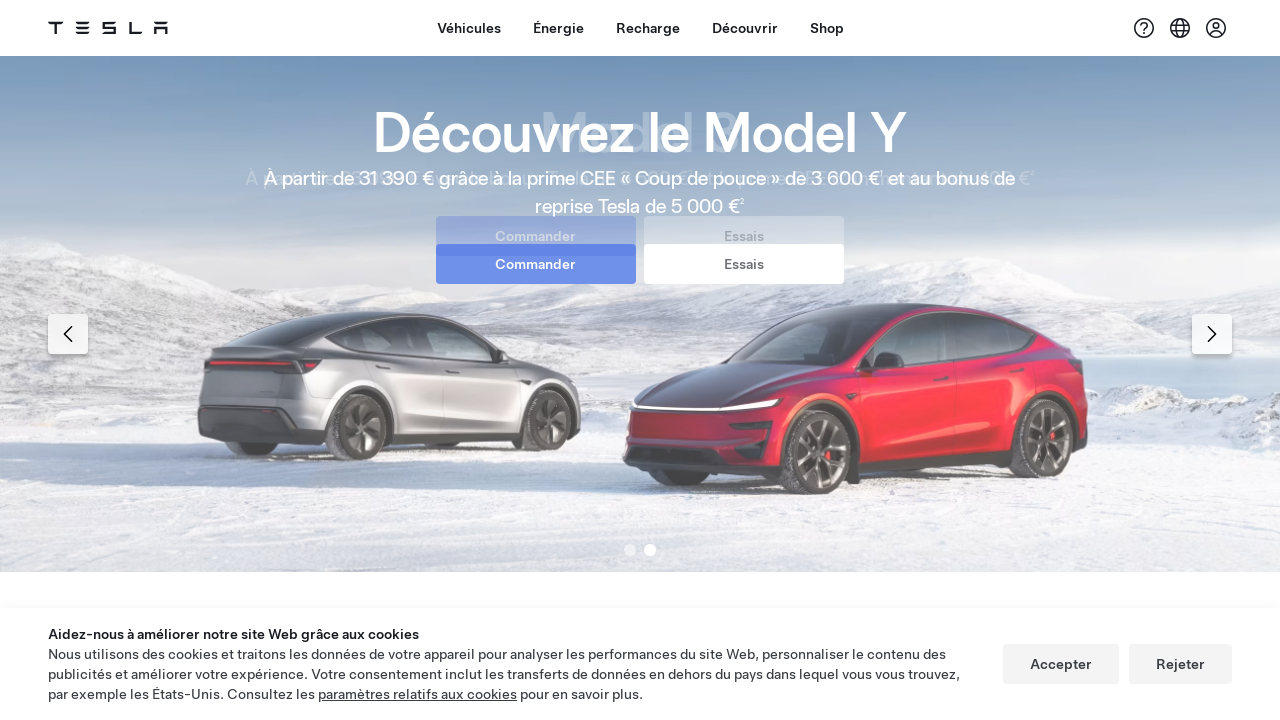

Page DOM content loaded
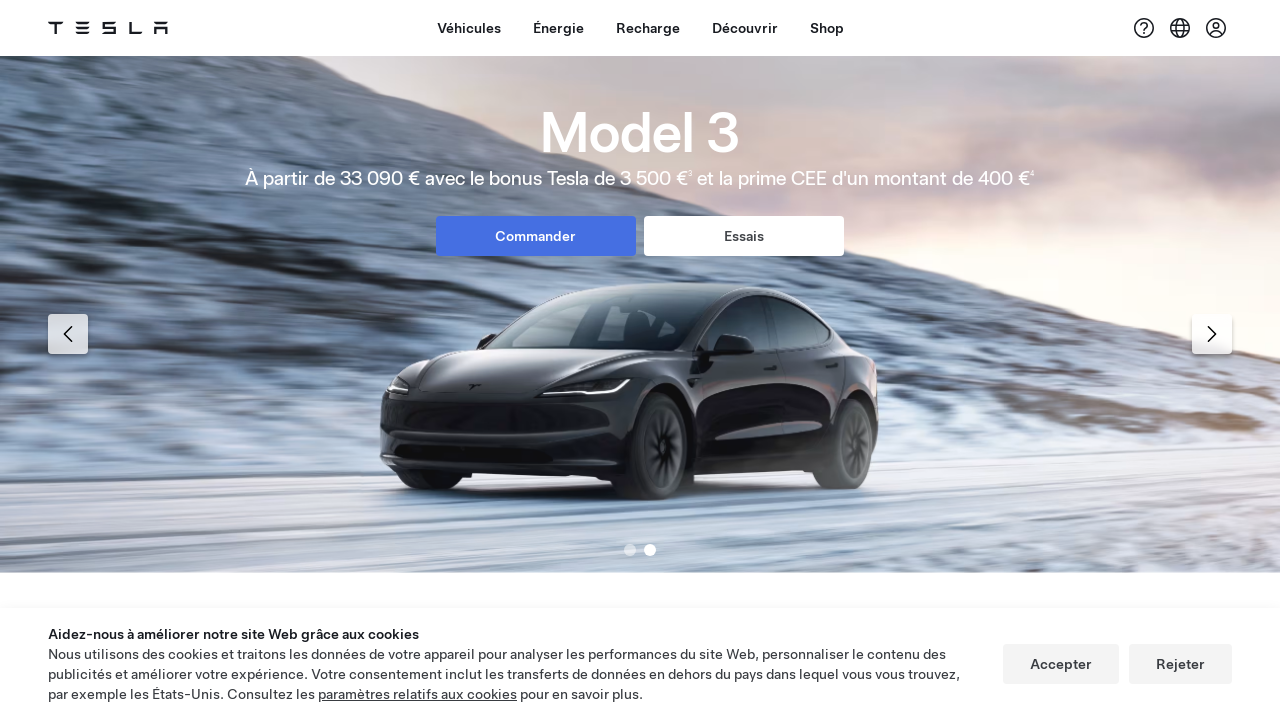

Main page sections are visible
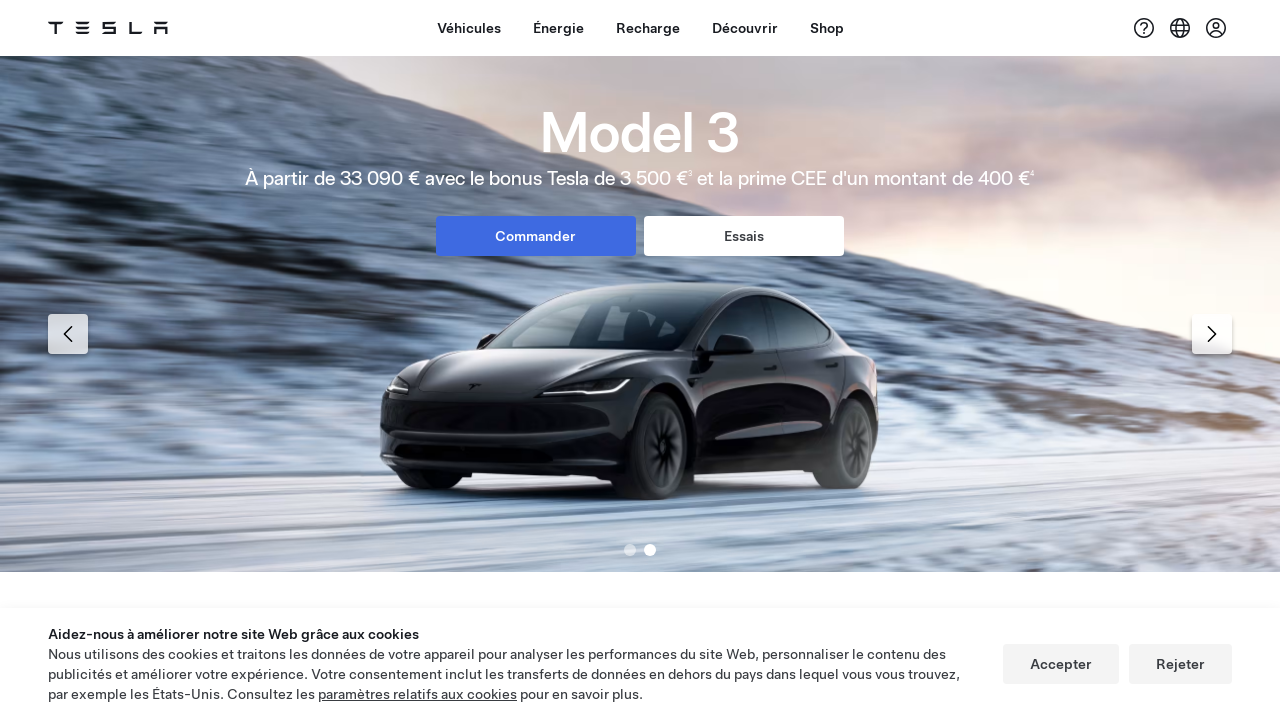

Located first h1 heading element
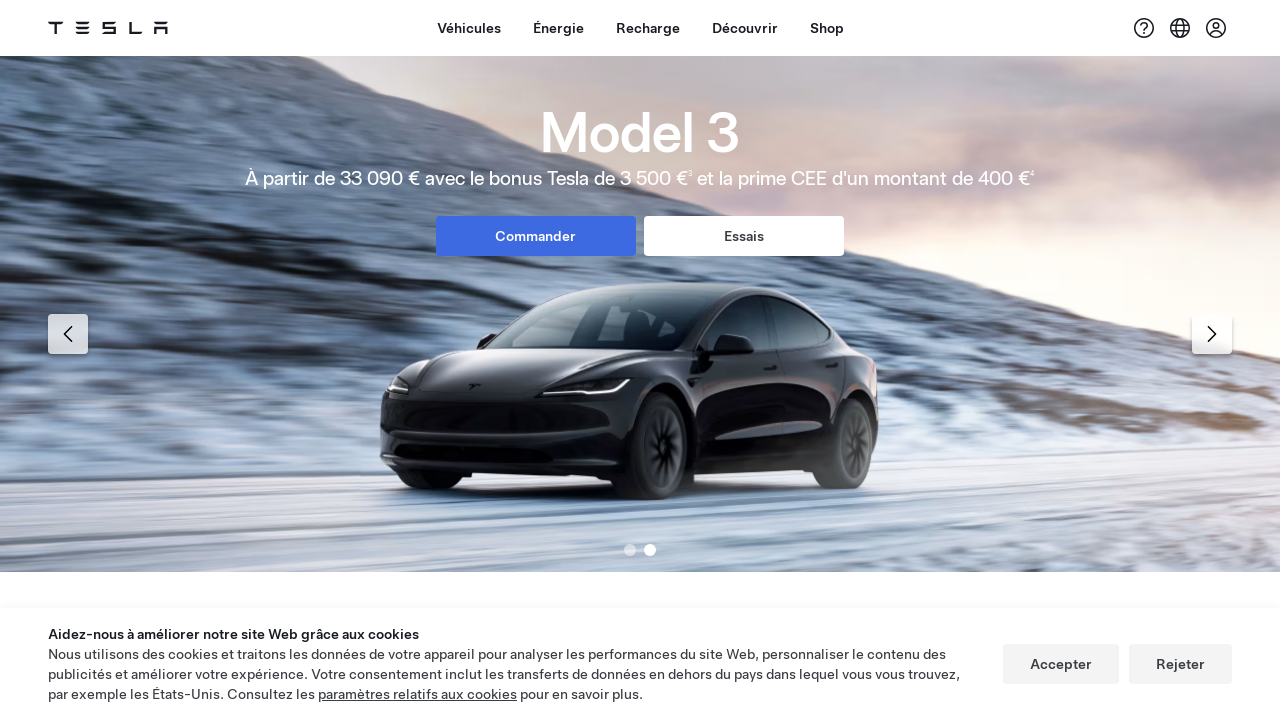

H1 heading element is present on Tesla France homepage
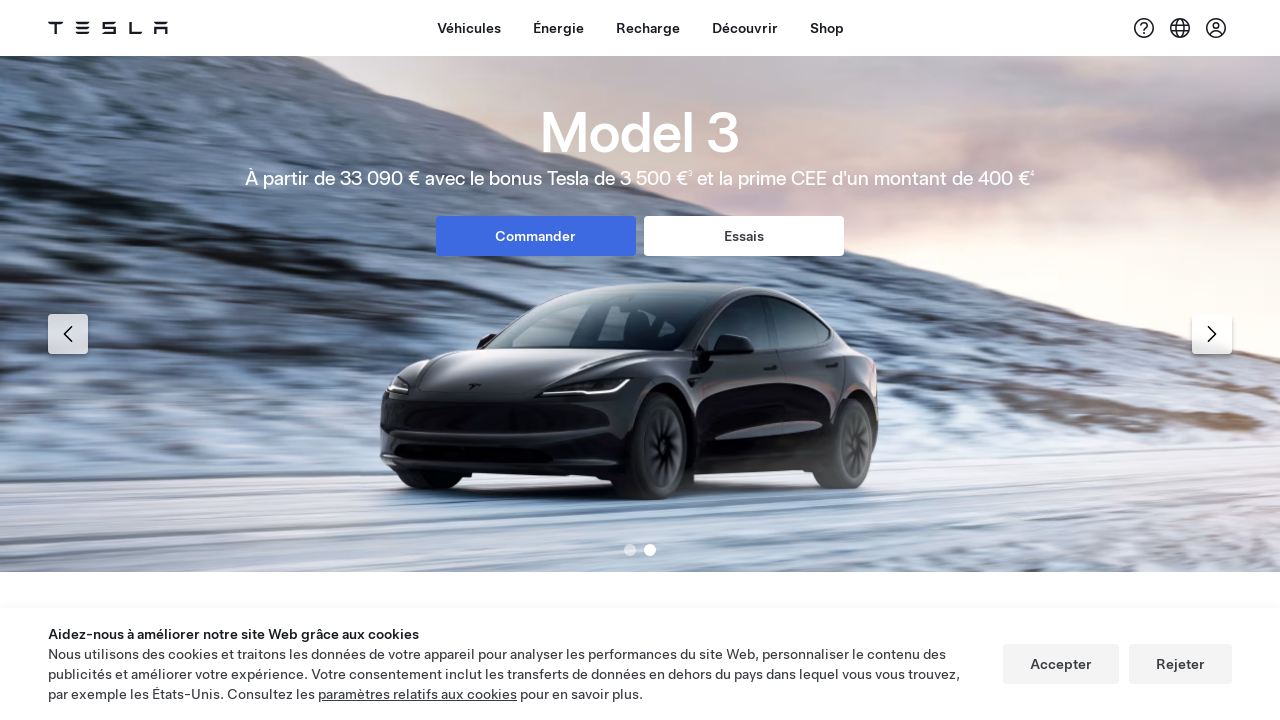

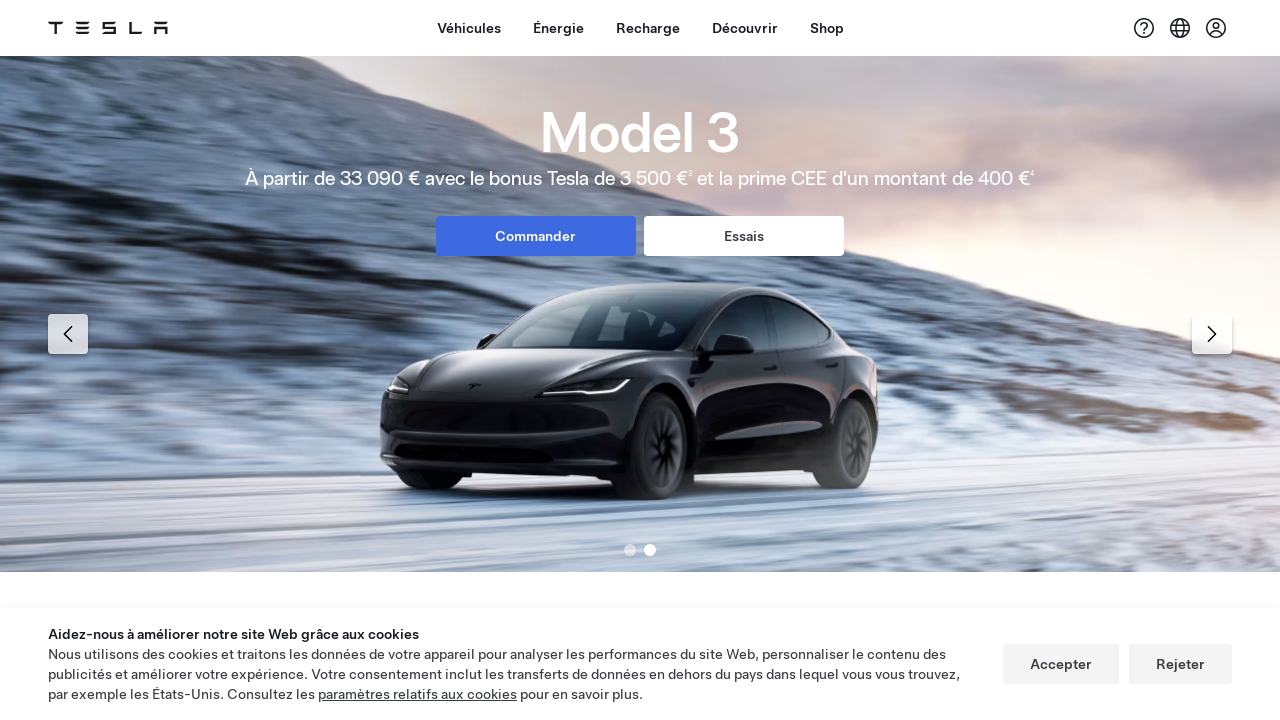